Navigates to quotes.toscrape.com, verifies the page loads with tags and quotes displayed, then navigates through multiple pages by clicking the "Next" button.

Starting URL: http://quotes.toscrape.com/

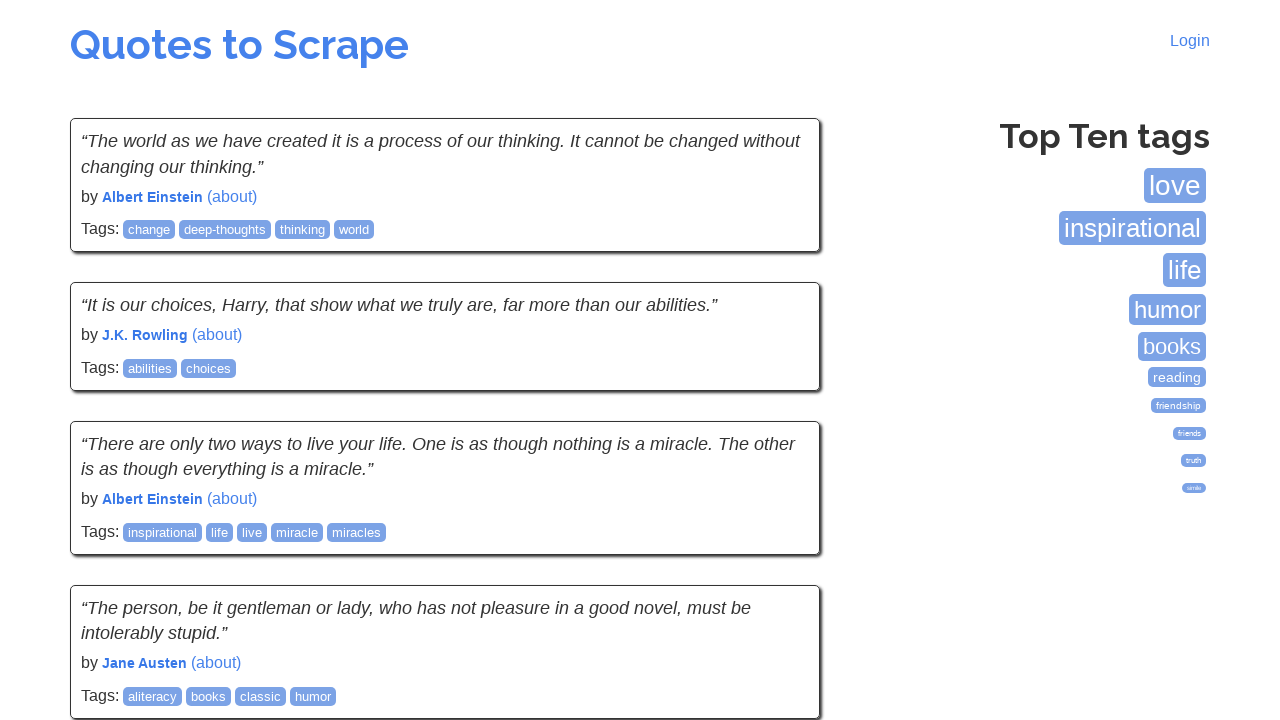

Waited for tags box to load on quotes page
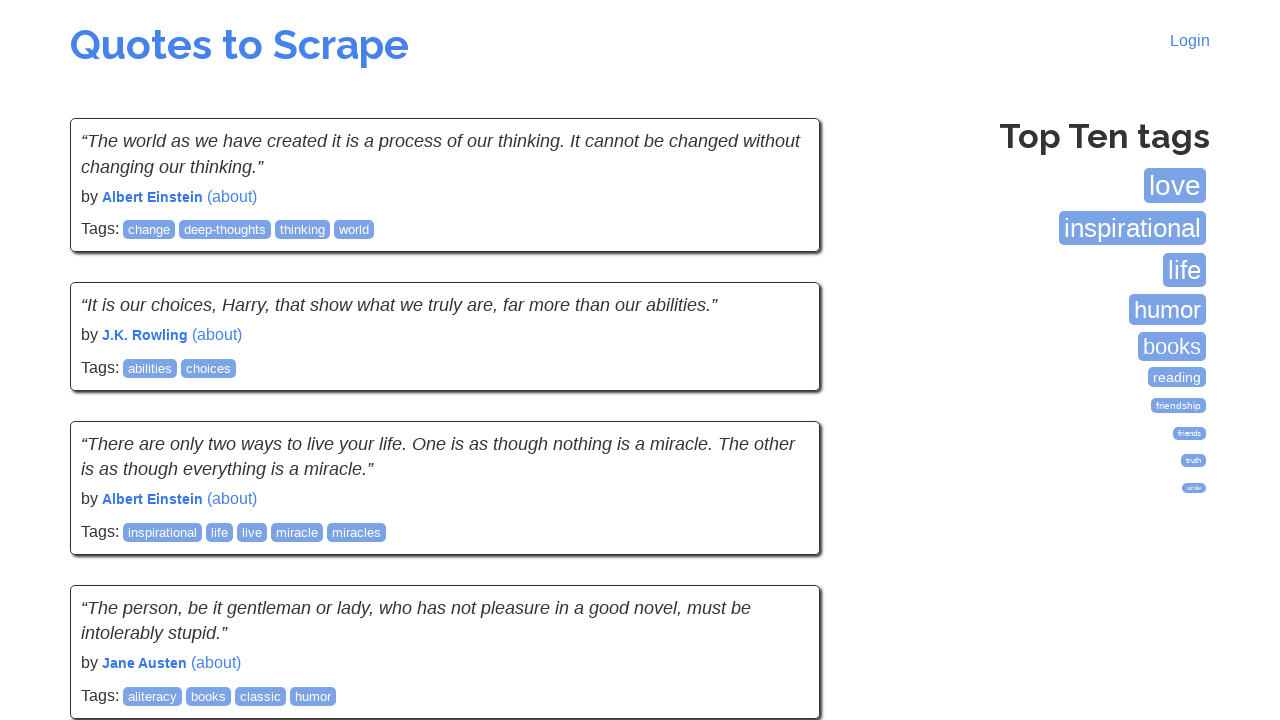

Waited for quotes to be visible on page
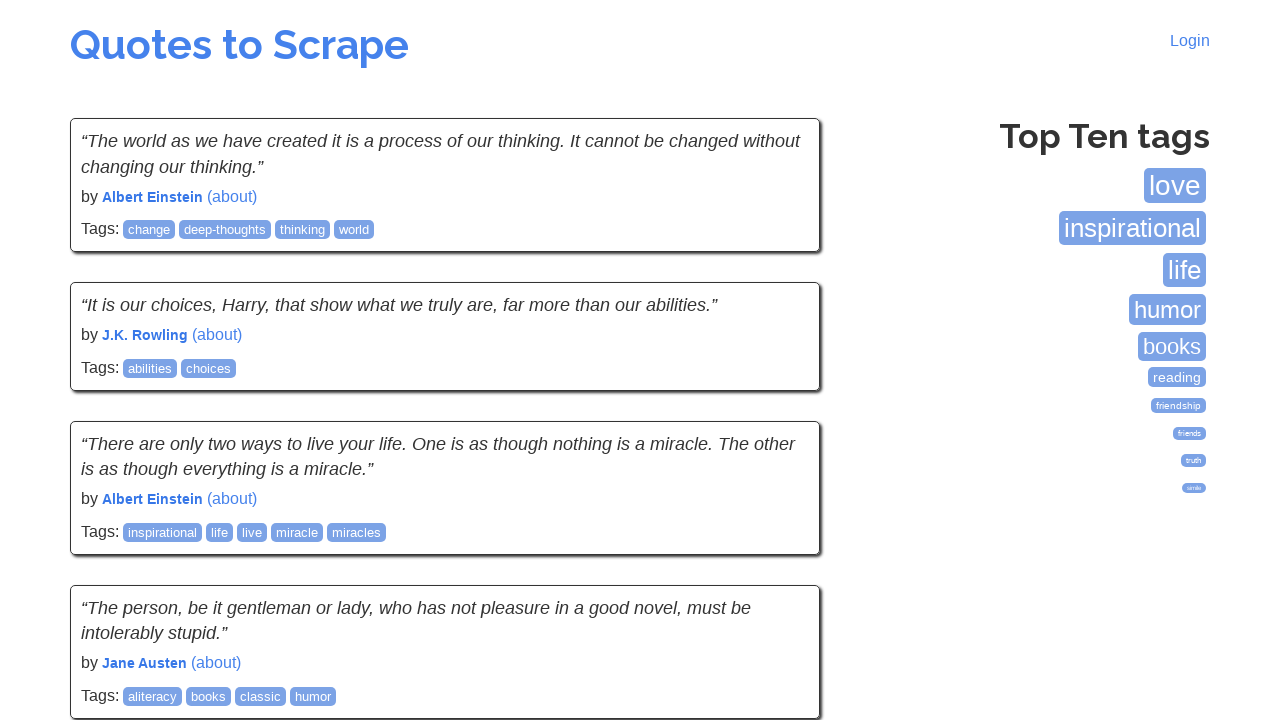

Clicked Next button to navigate to page 2 at (778, 542) on li.next a
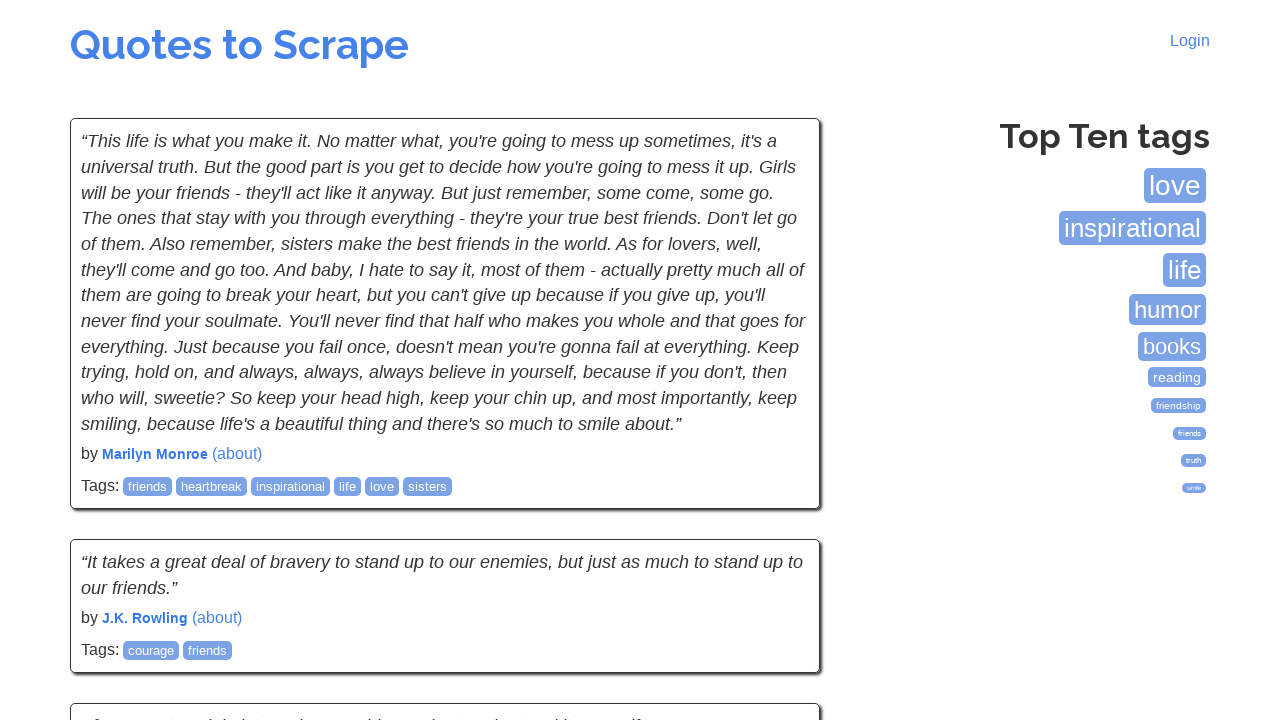

Waited for quotes to load on page 2
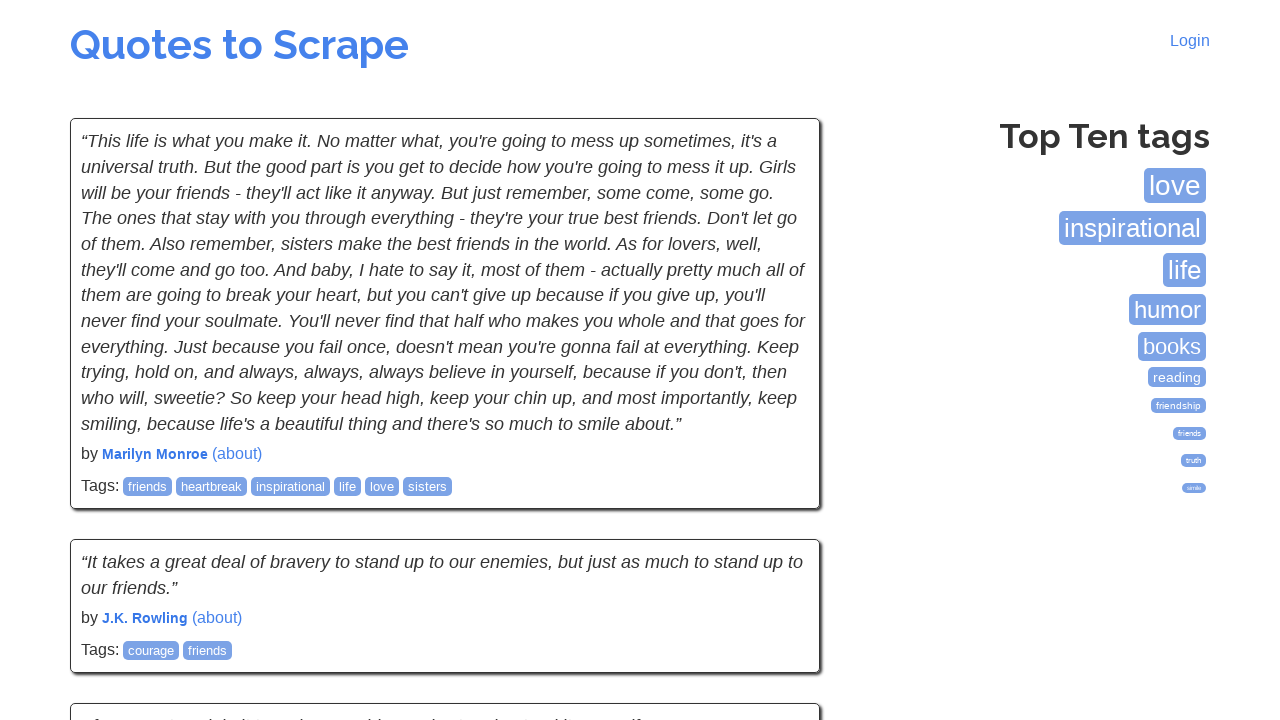

Clicked Next button to navigate to page 3 at (778, 542) on li.next a
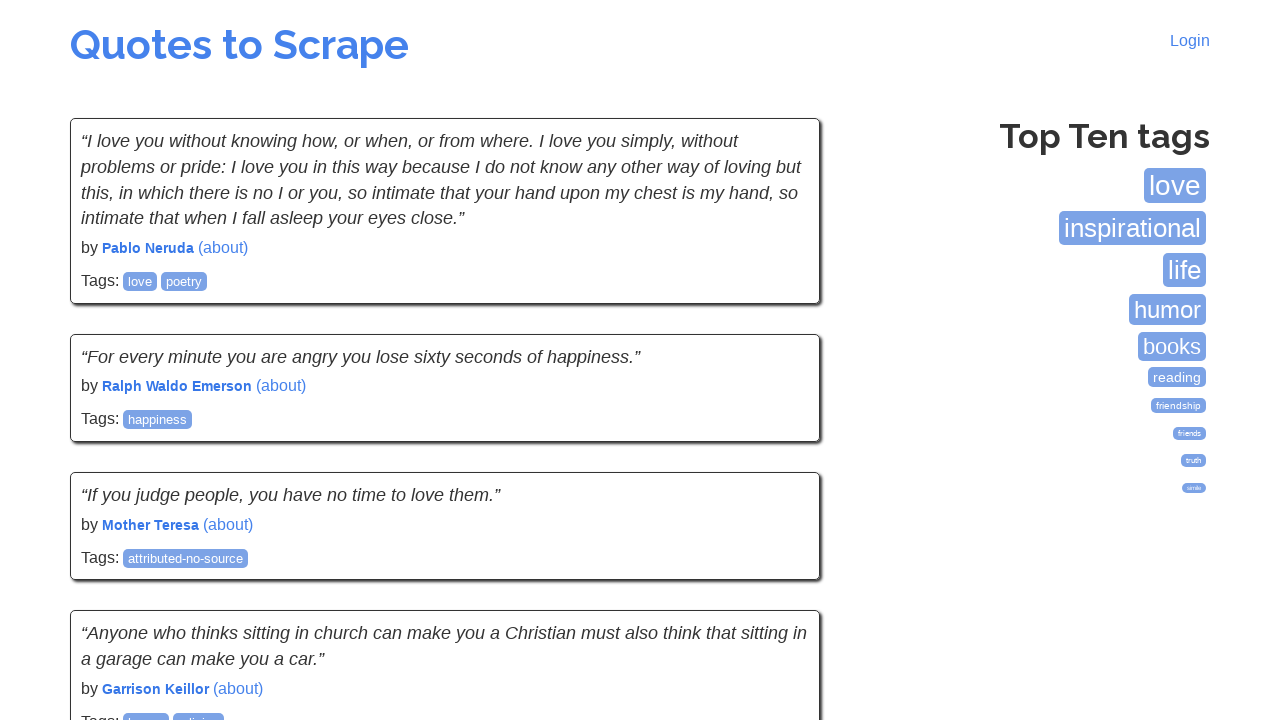

Waited for quotes to load on page 3
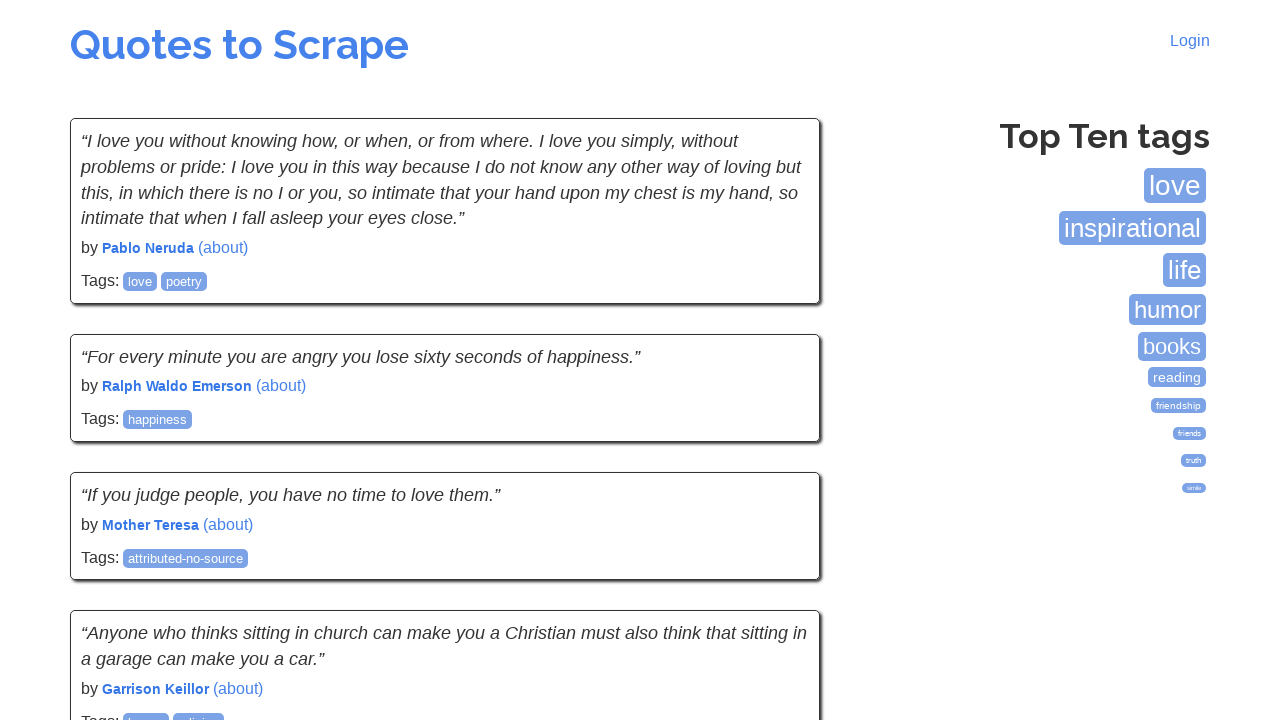

Clicked Next button to navigate to page 4 at (778, 542) on li.next a
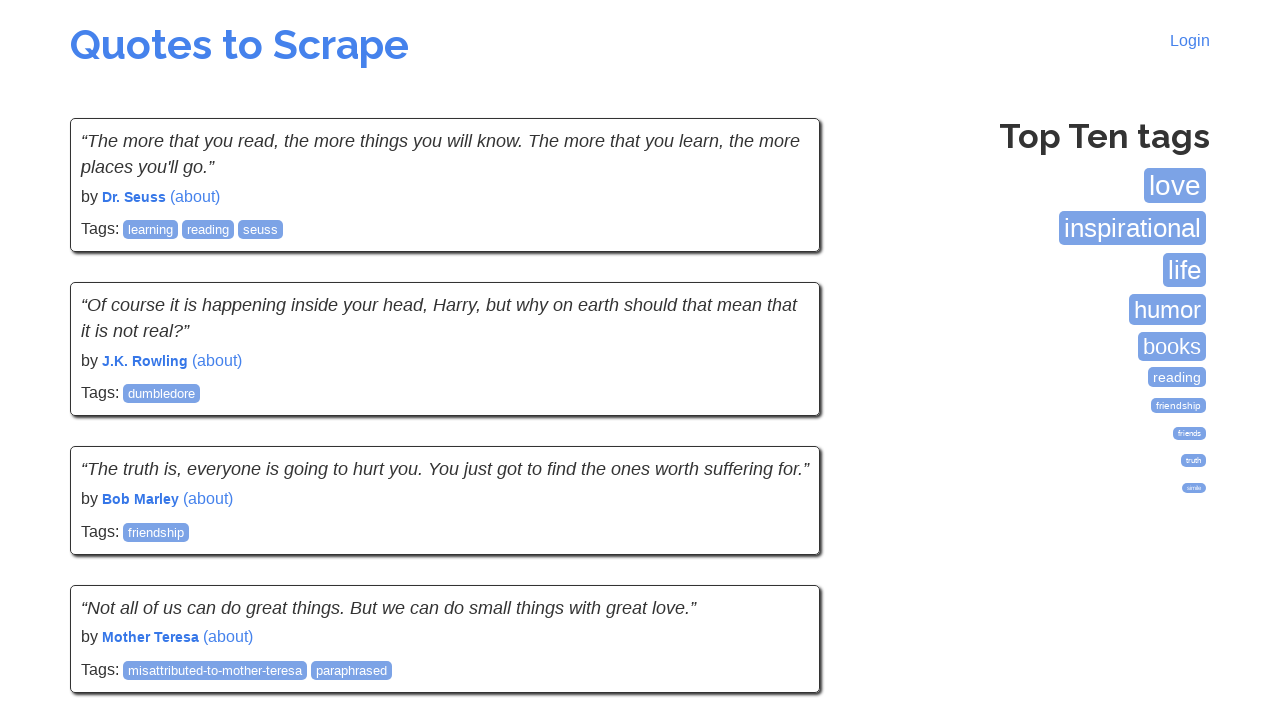

Waited for quotes to load on page 4
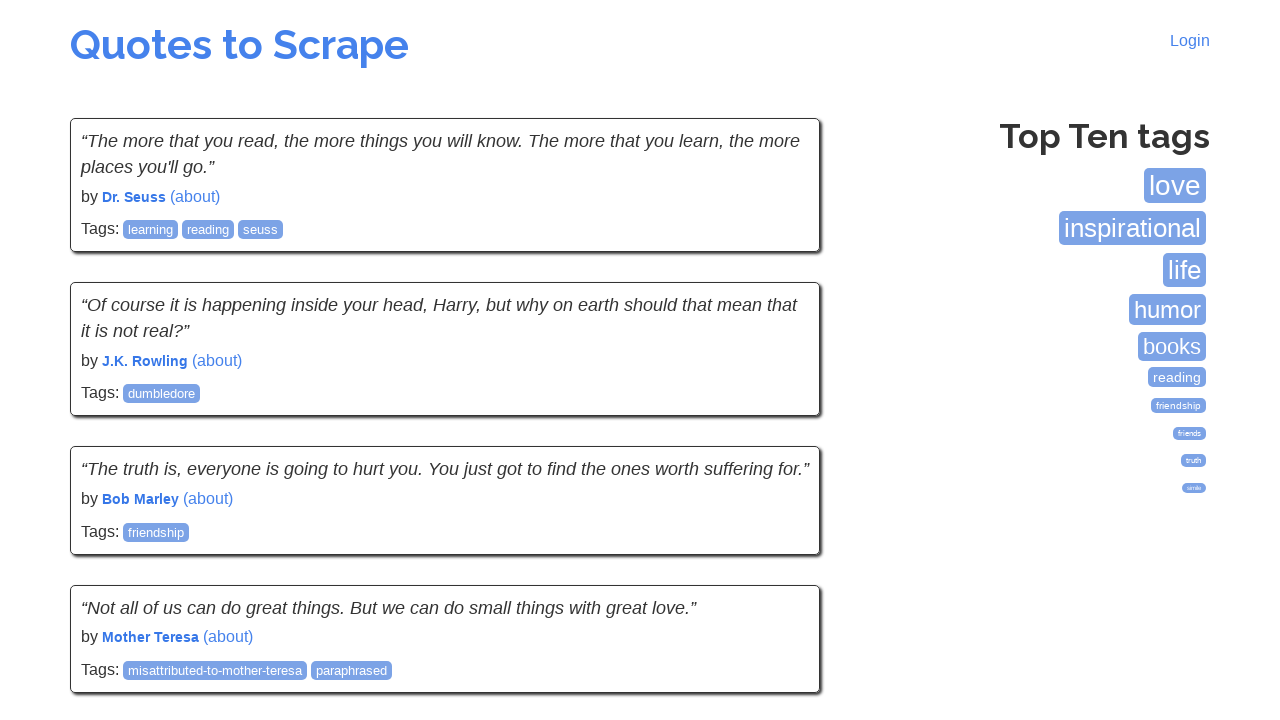

Clicked Next button to navigate to page 5 at (778, 542) on li.next a
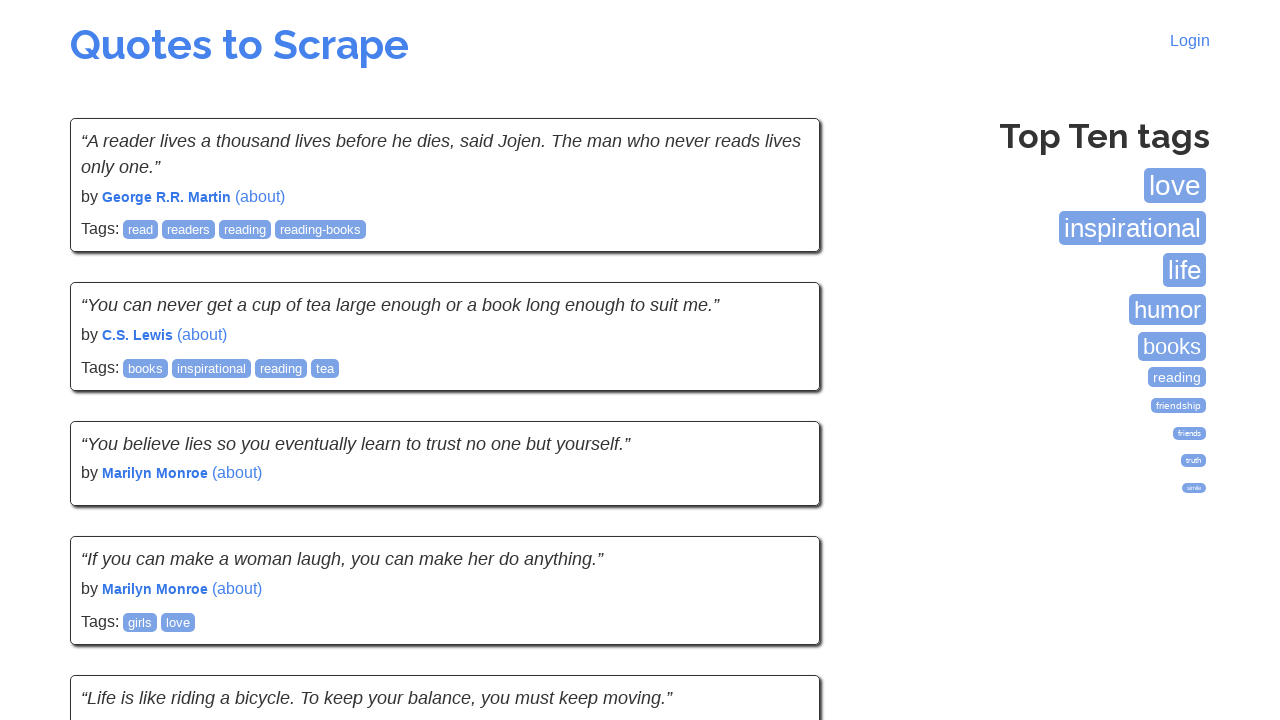

Waited for quotes to load on page 5
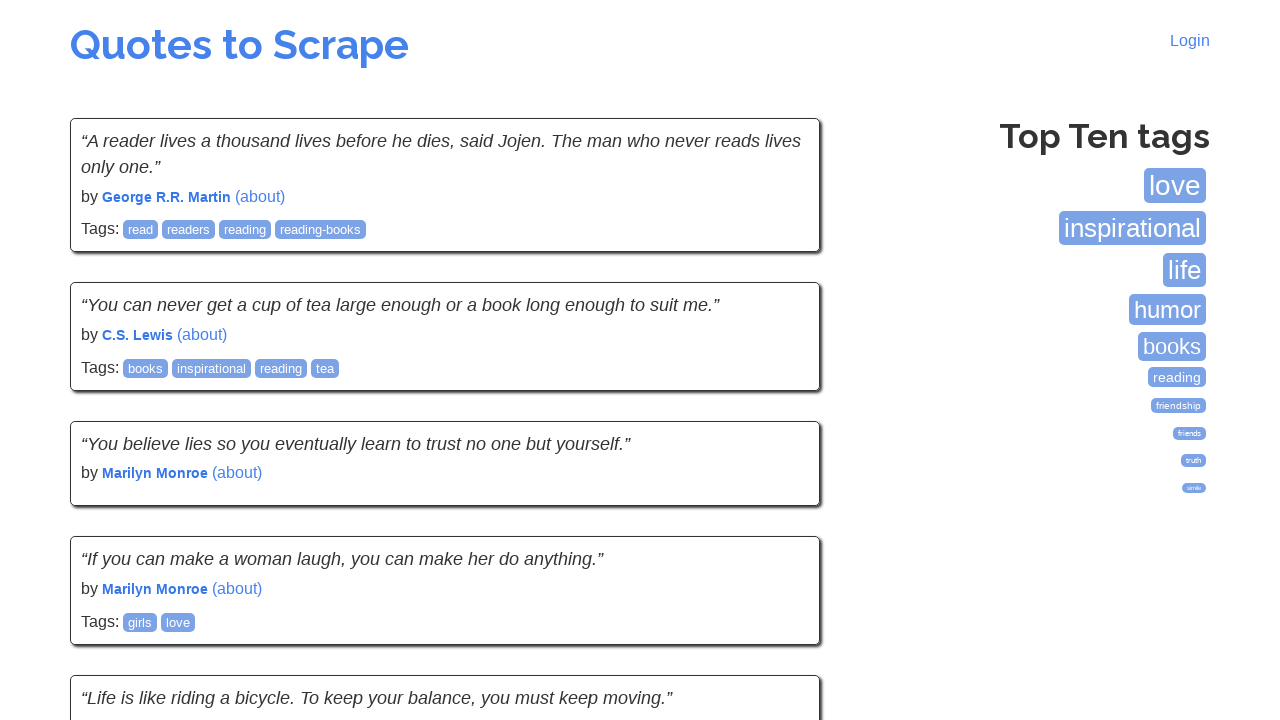

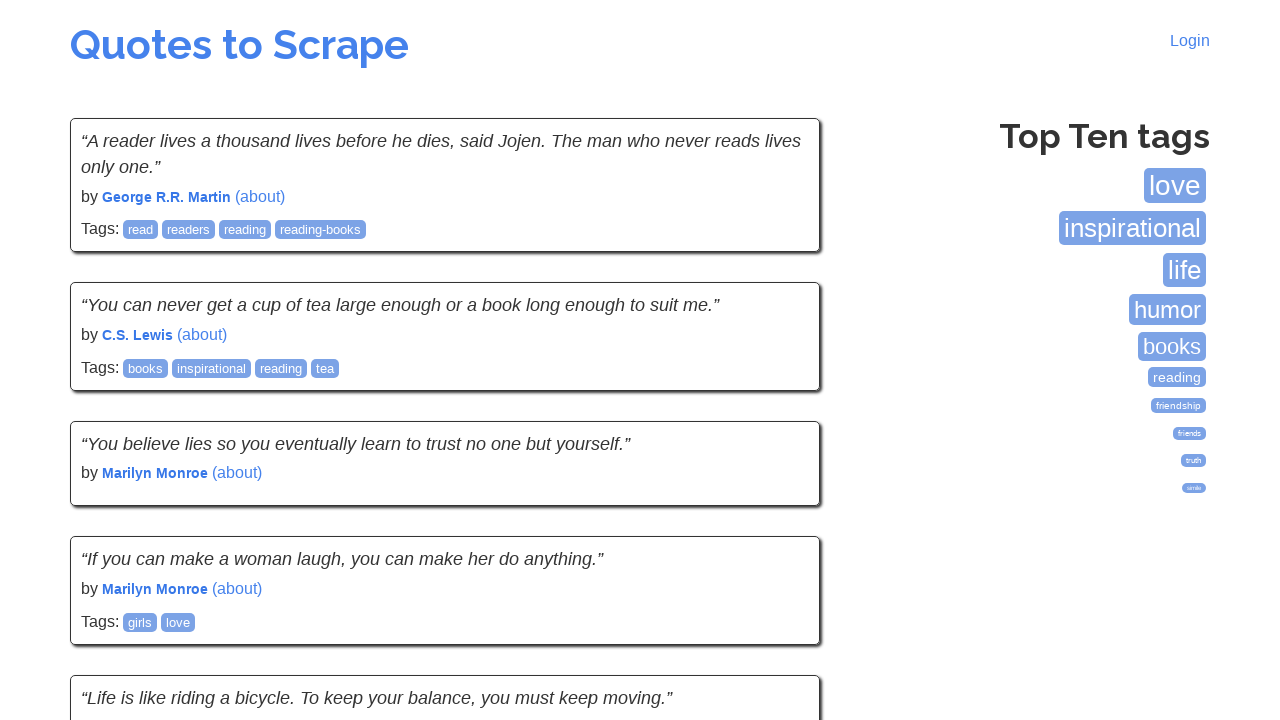